Tests various form input elements on Selenium's demo web form page, including text input, password input, textarea, verifying disabled input state, readonly label text, and dropdown selection.

Starting URL: https://www.selenium.dev/selenium/web/web-form.html

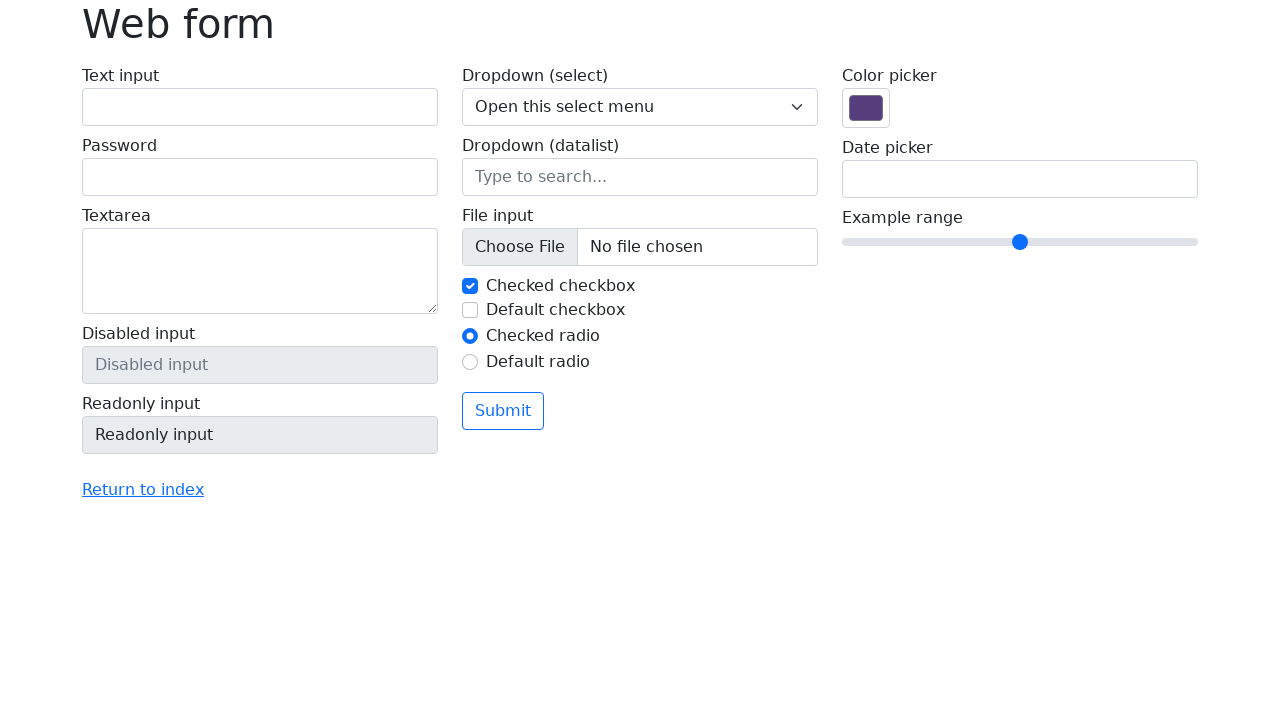

Verified page title is 'Web form'
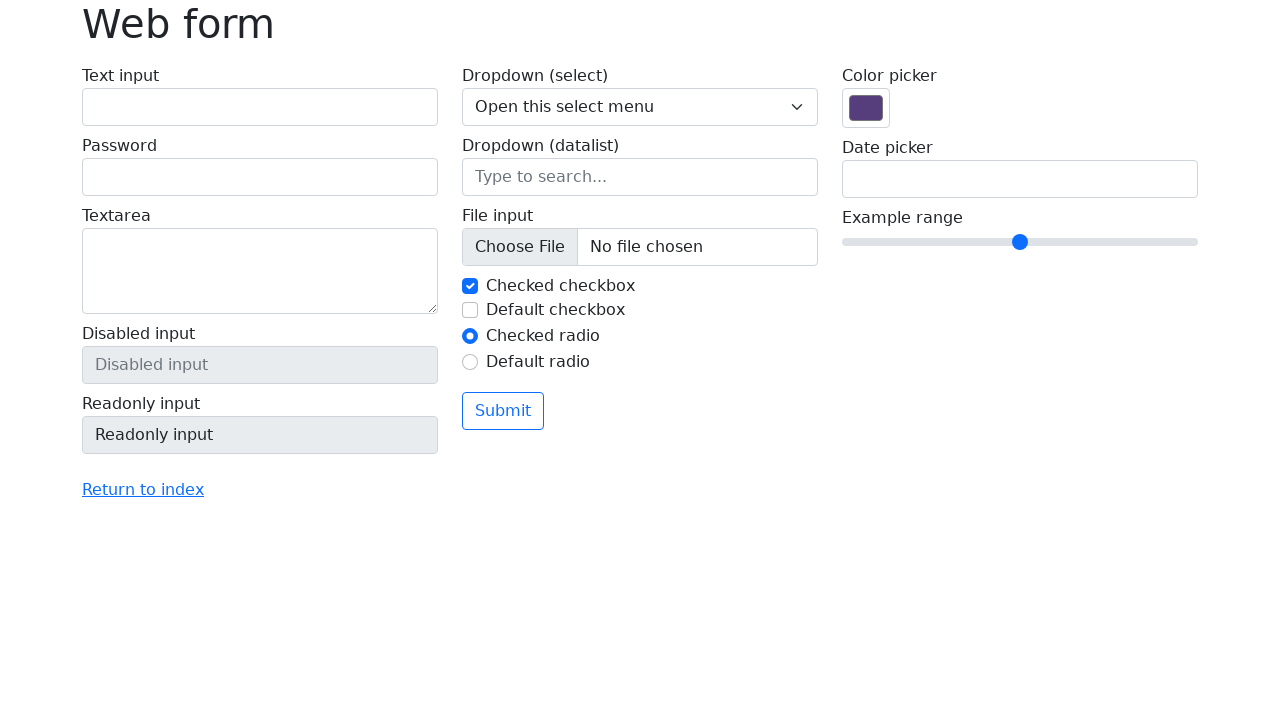

Filled text input field with 'Esta es una prueba' on #my-text-id
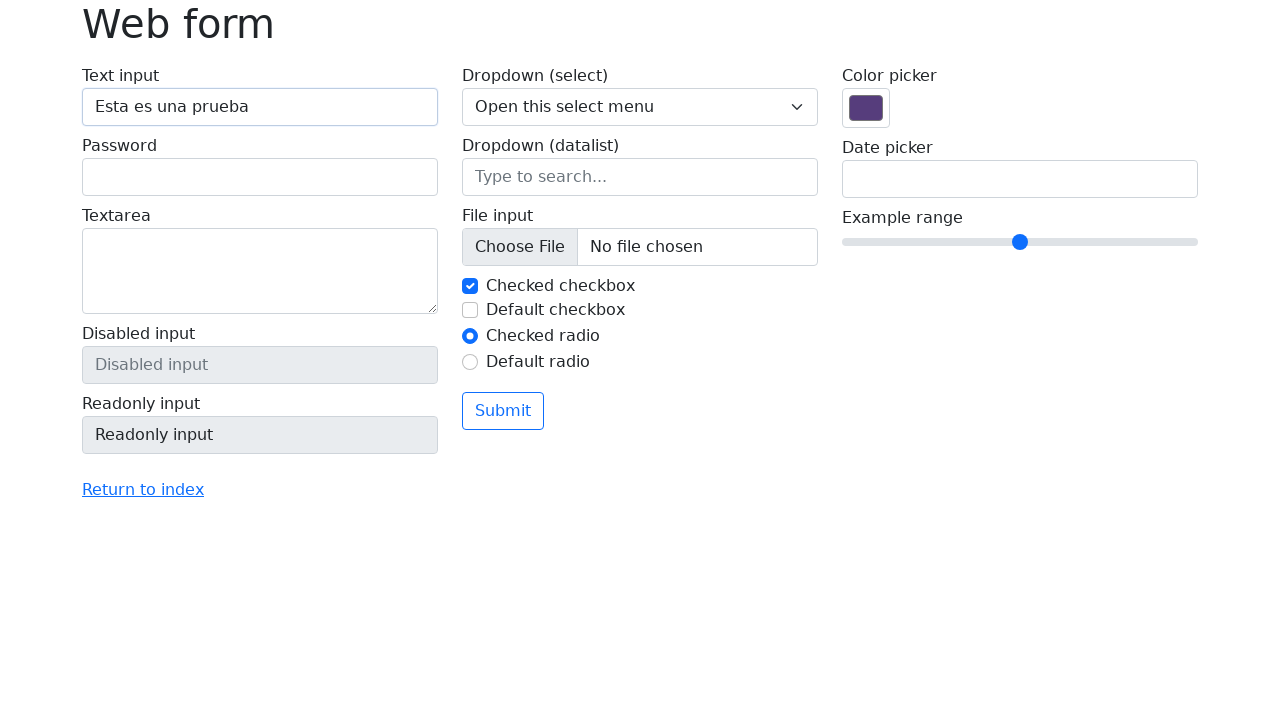

Filled password input field with '1234567890' on input[name='my-password']
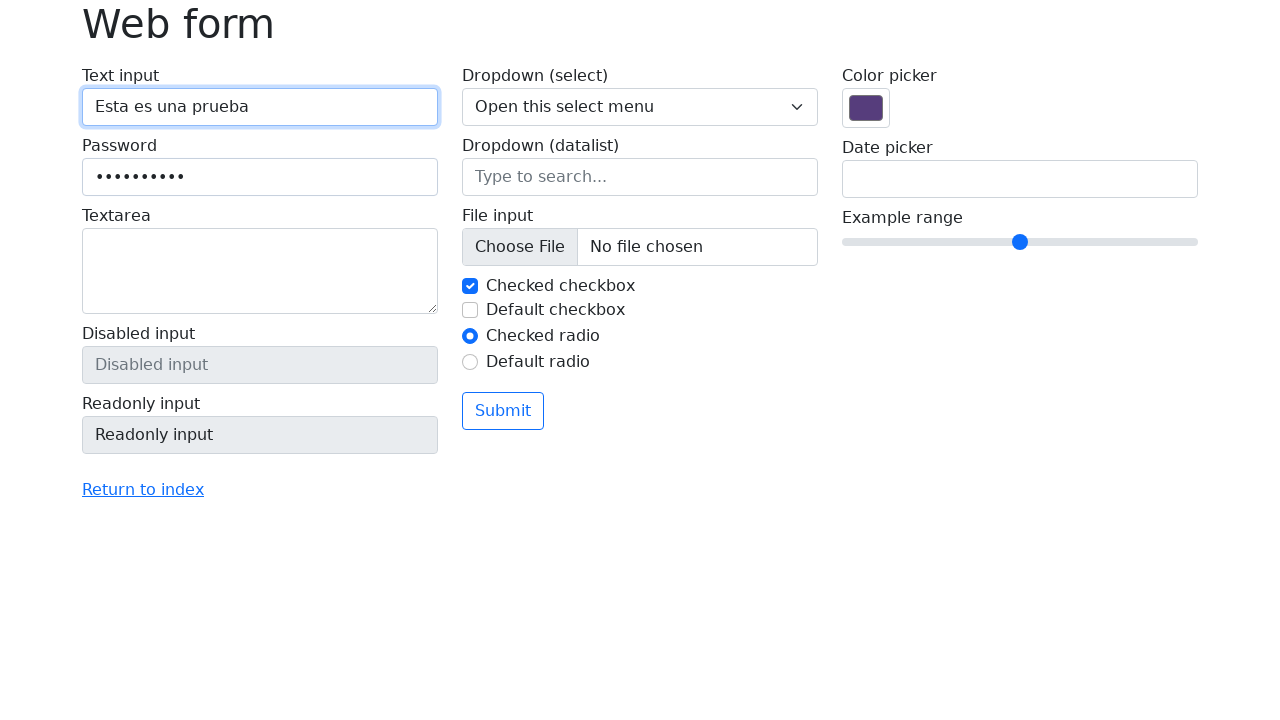

Filled textarea with 'Segunda clase de automatizacion' on textarea[name='my-textarea']
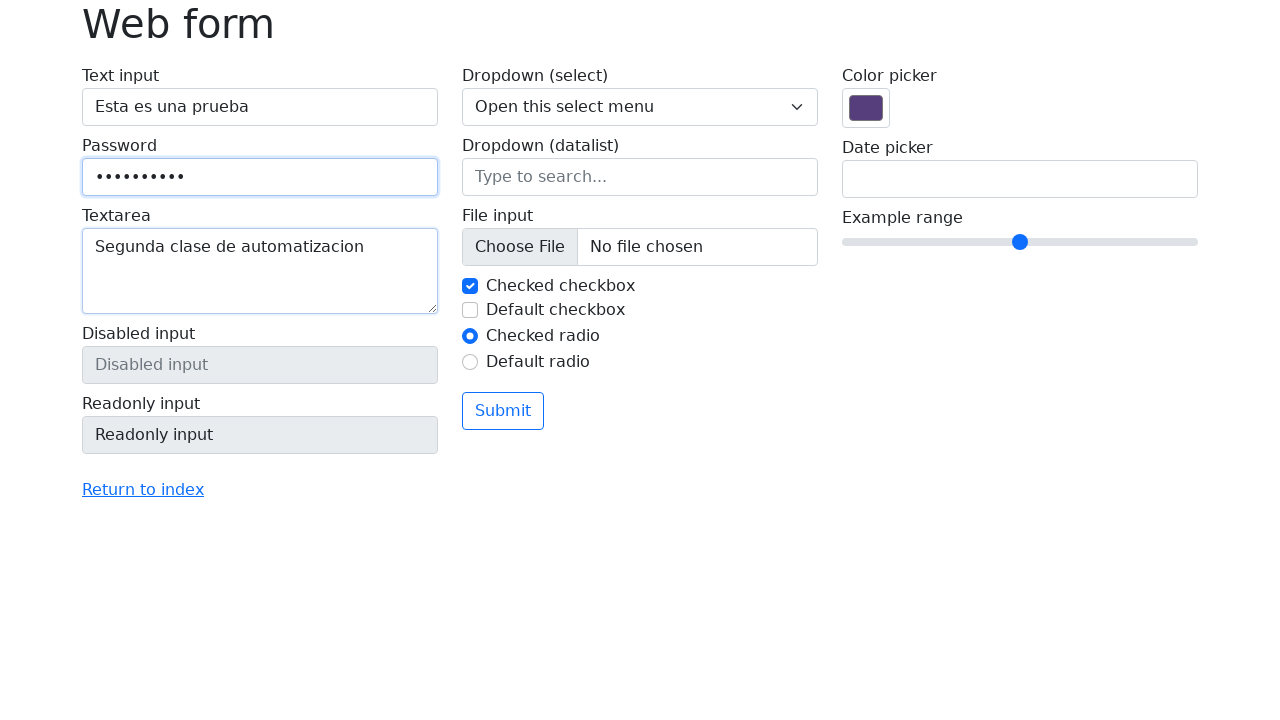

Verified that disabled input field is actually disabled
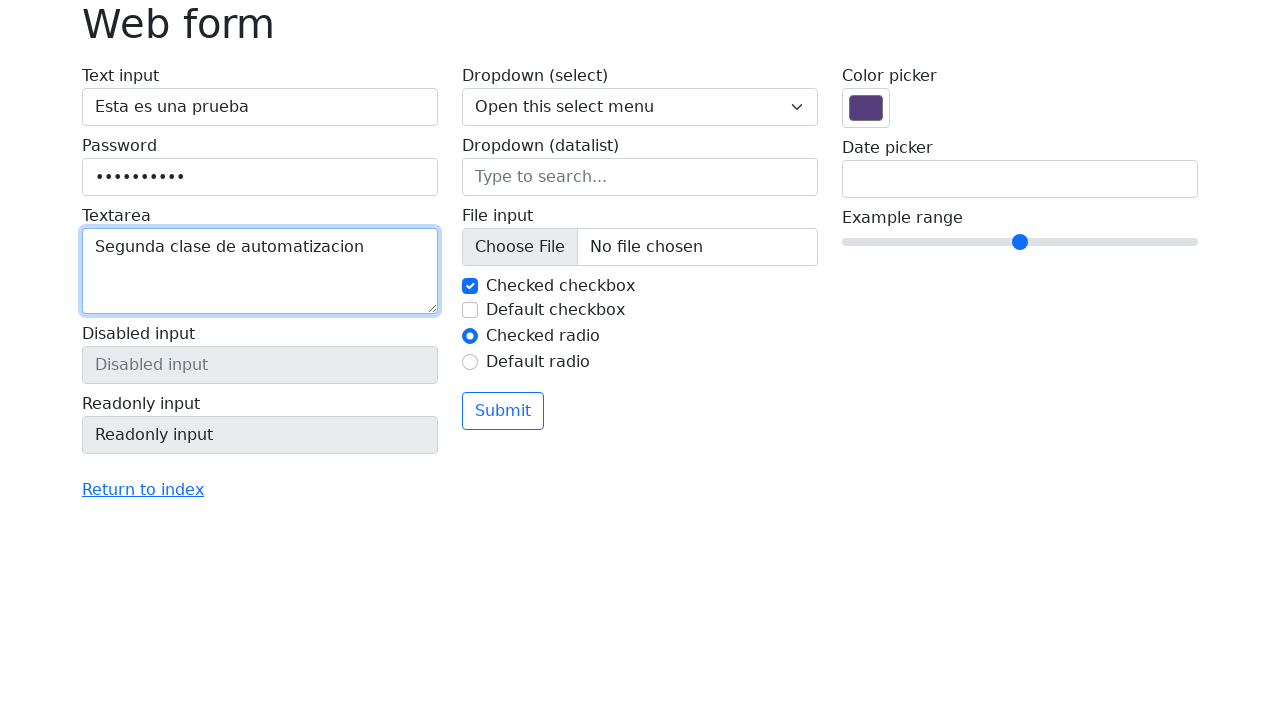

Verified readonly label contains 'Readonly input' text
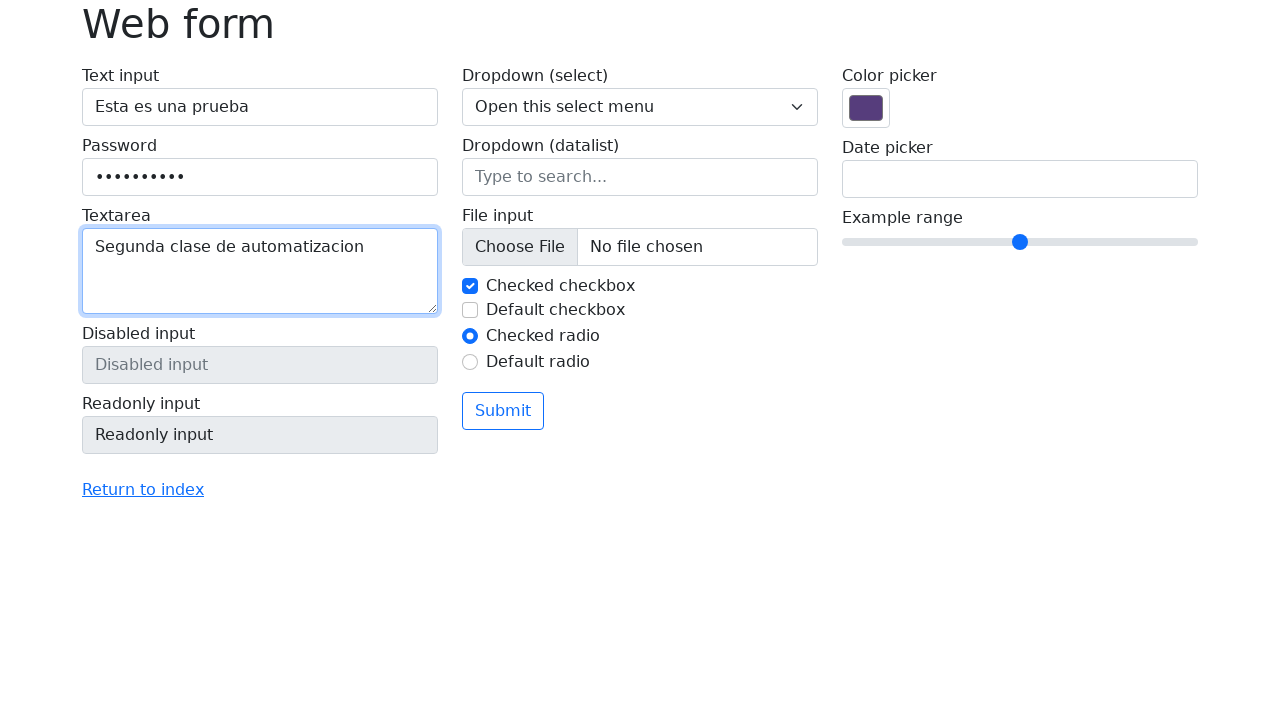

Selected option with value '3' from dropdown on select.form-select
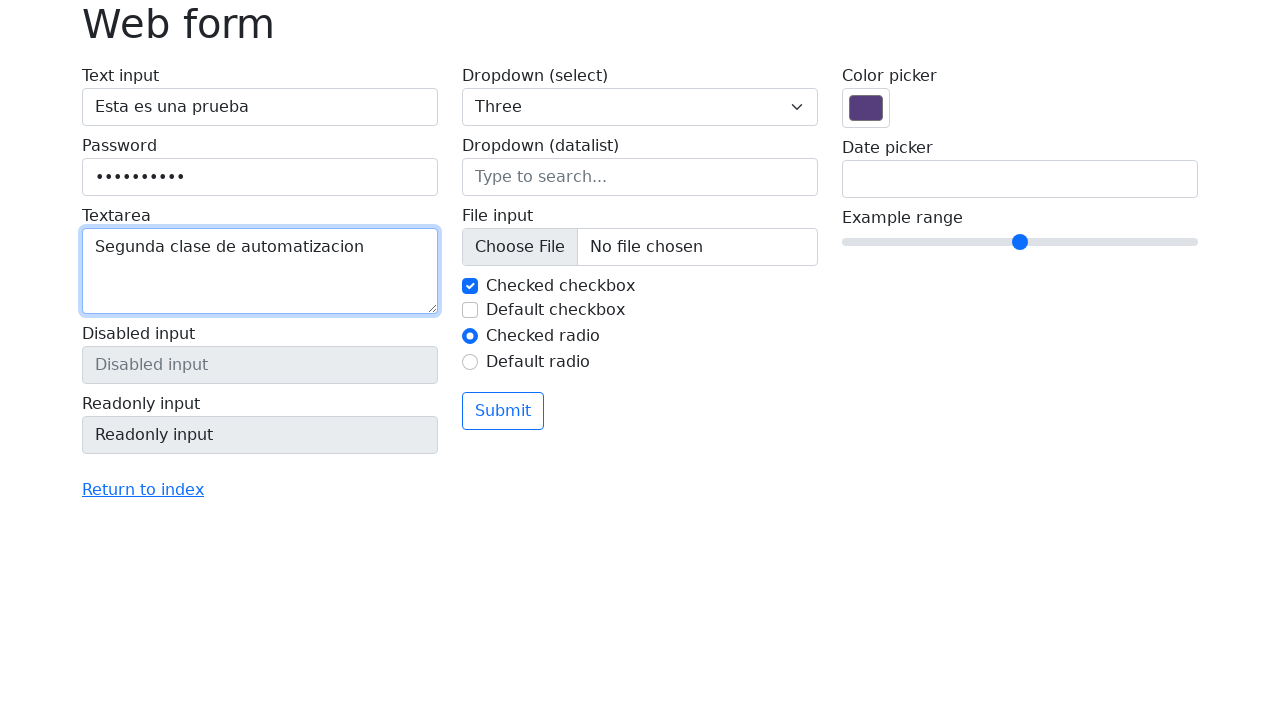

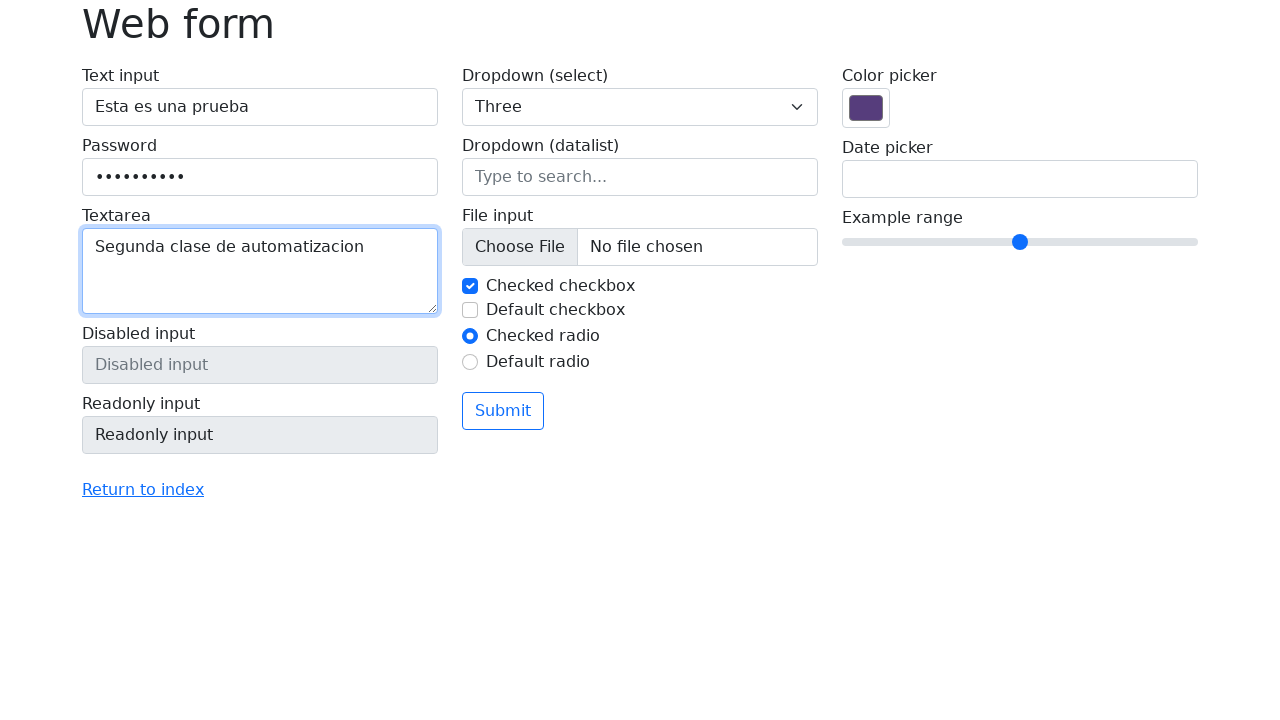